Tests keyboard operations by sending various key presses (ENTER, ARROW_RIGHT, and ADD/plus key) to a target input element on a test page that displays which key was pressed.

Starting URL: https://the-internet.herokuapp.com/key_presses

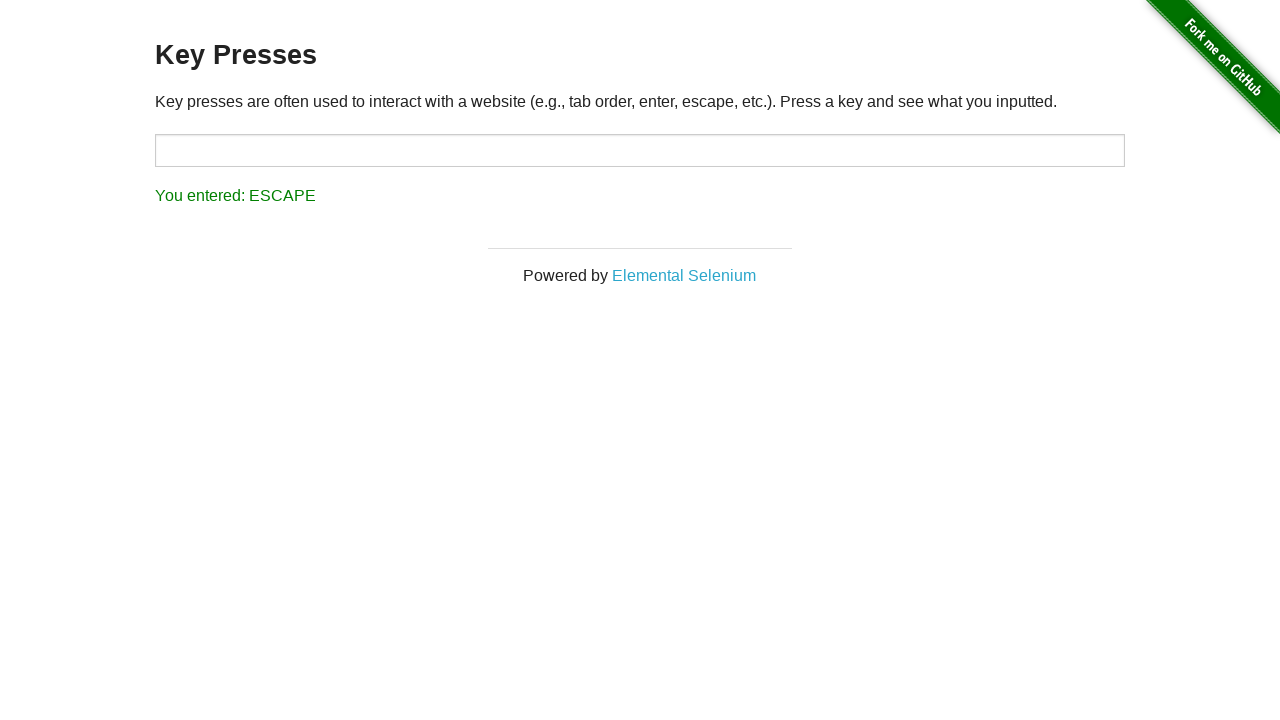

Navigated to key presses test page
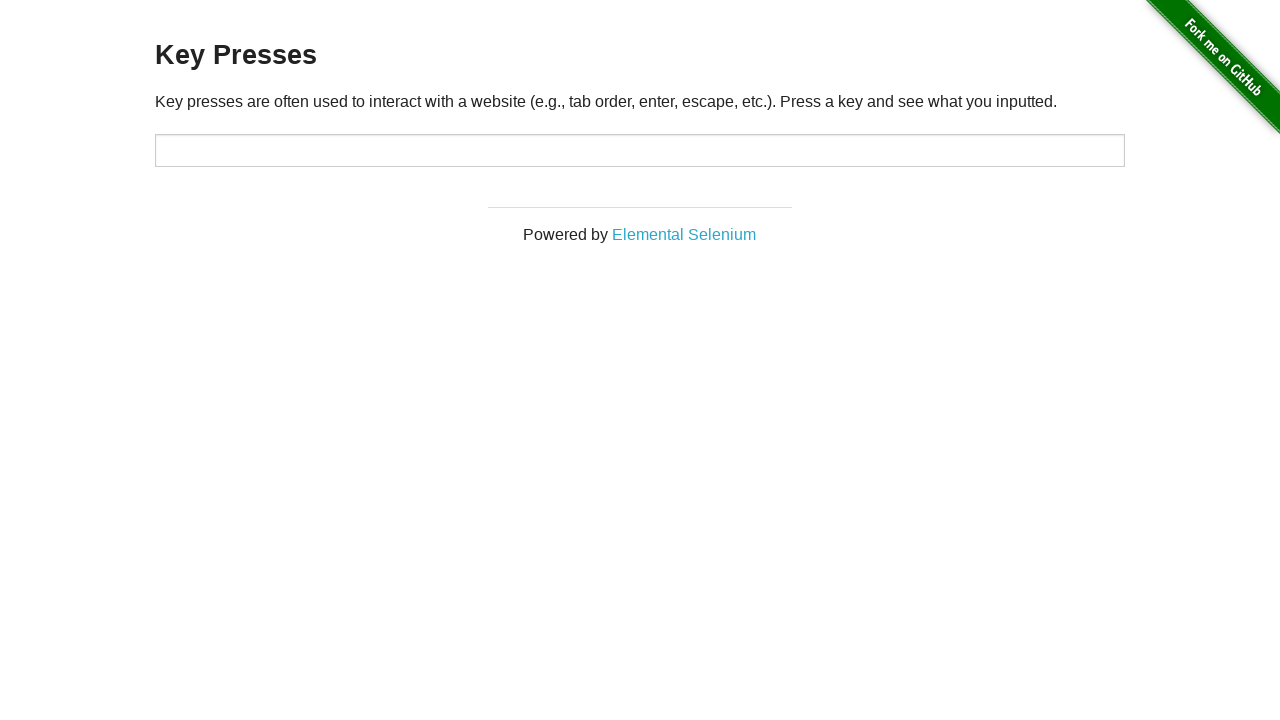

Clicked on target input element to focus it at (640, 150) on #target
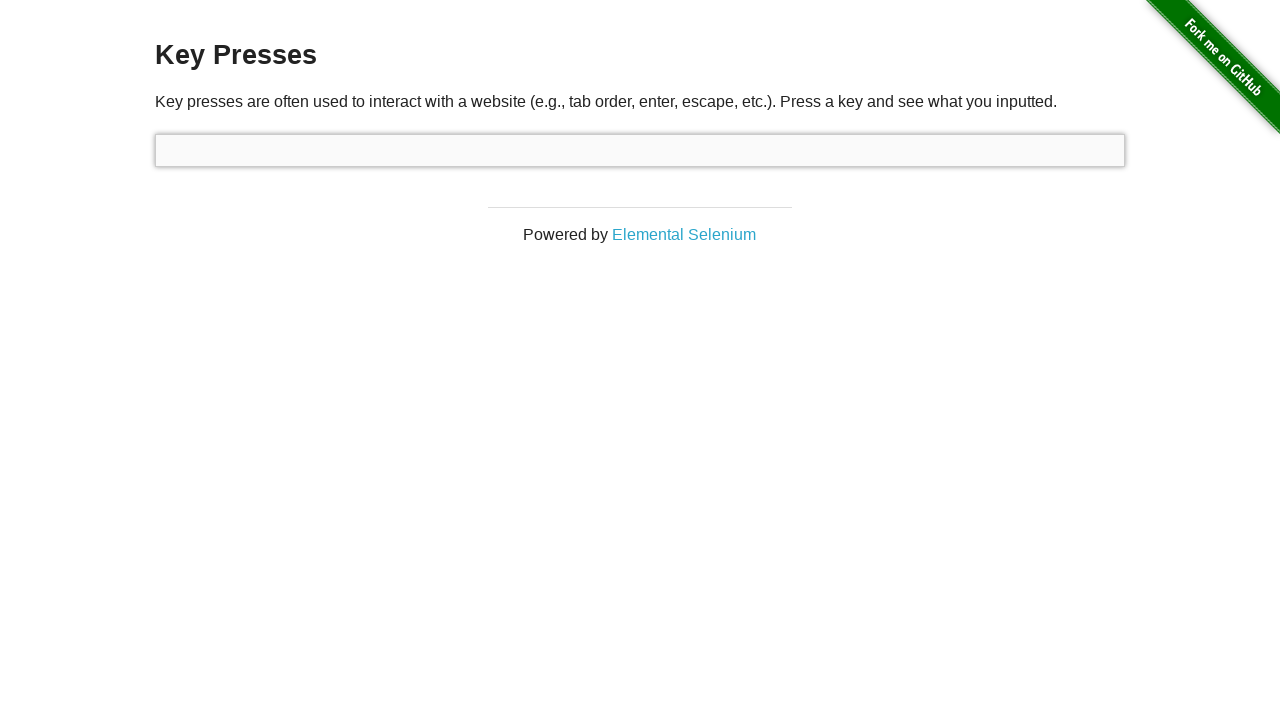

Pressed ENTER key
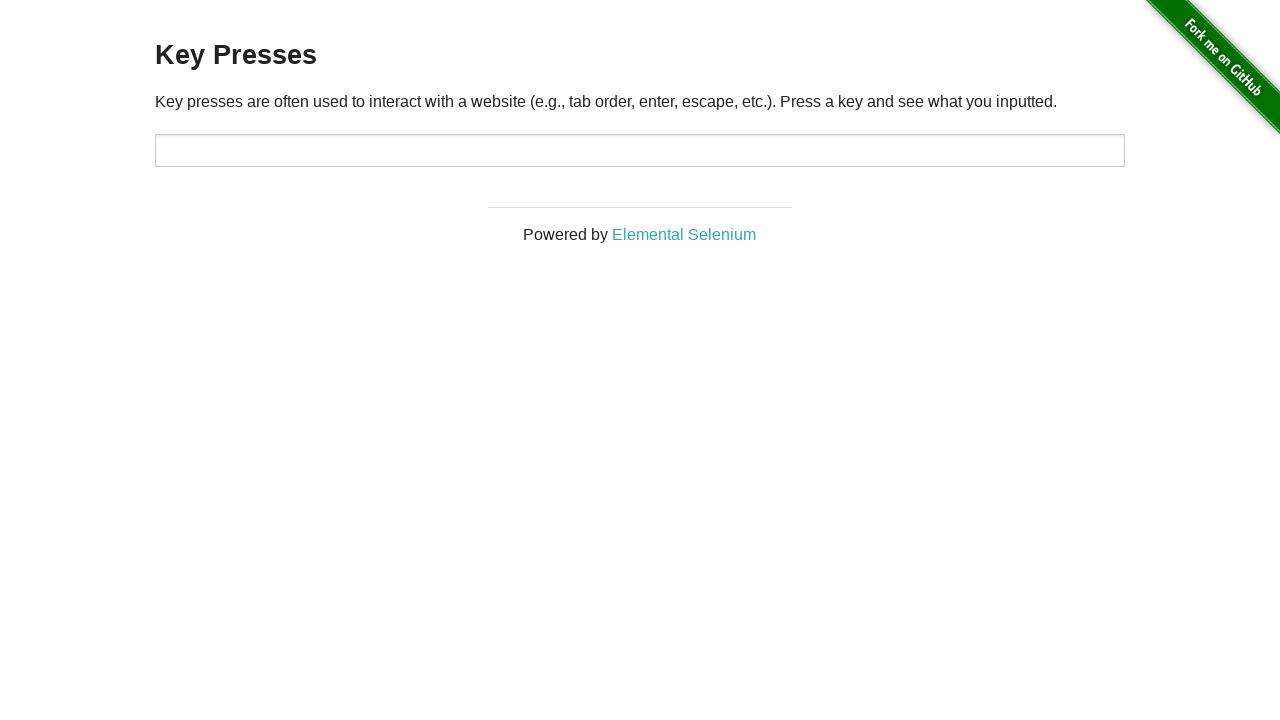

Pressed ARROW_RIGHT key
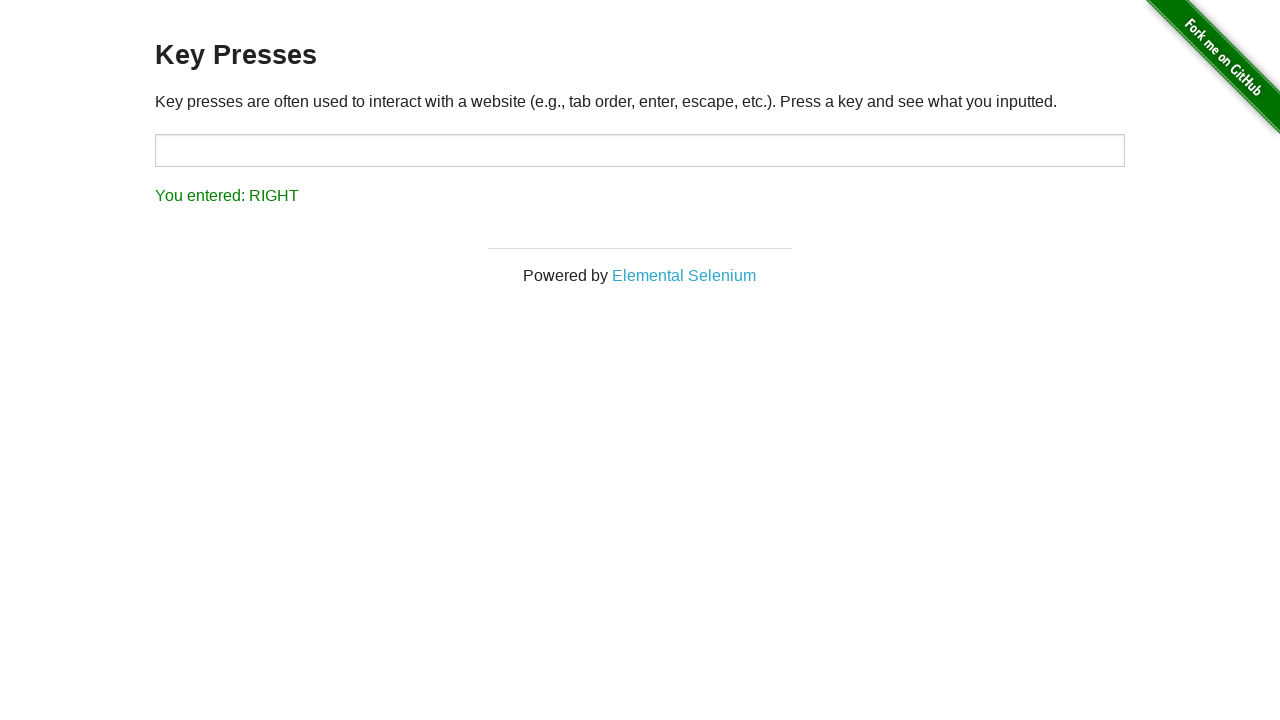

Pressed NumpadAdd (plus) key
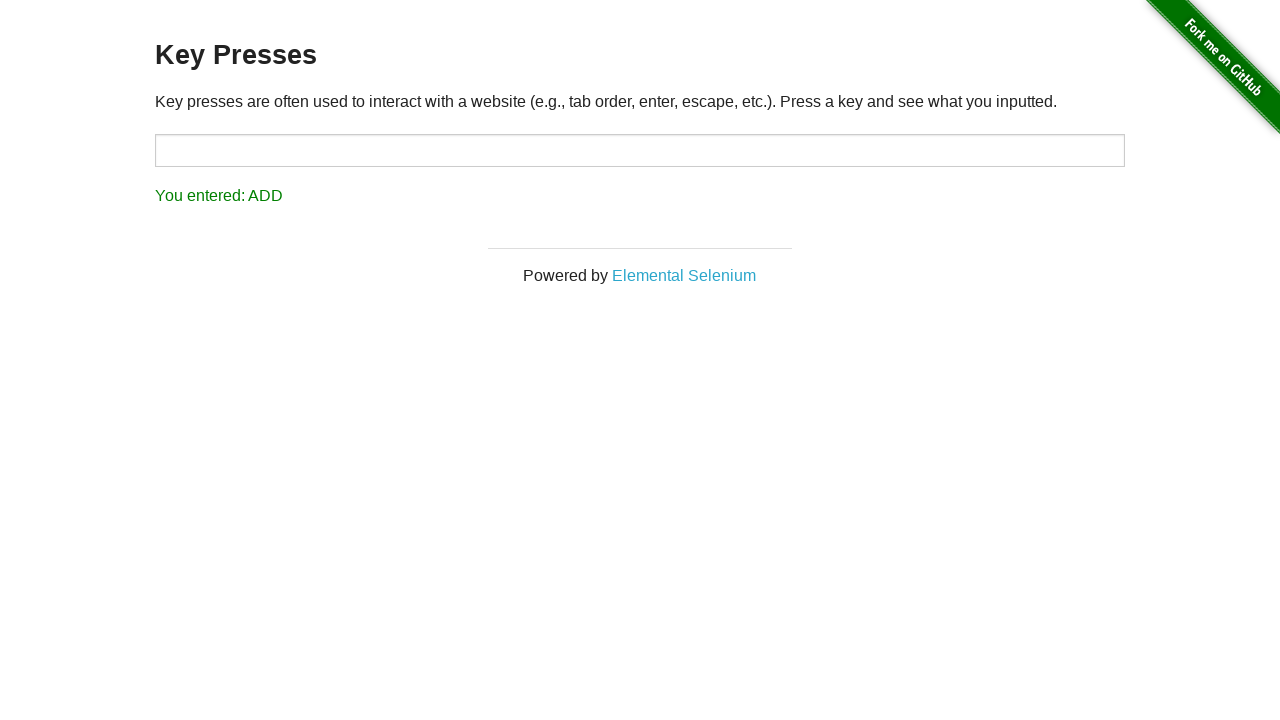

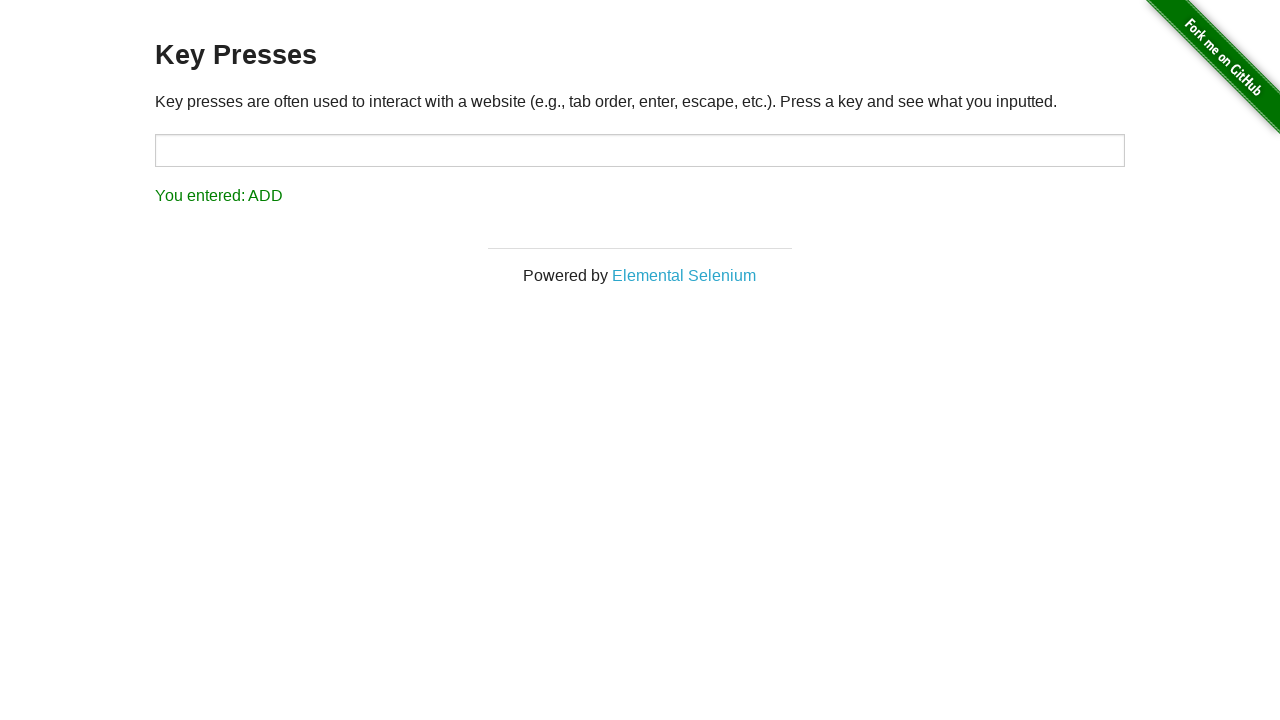